Tests multi-tab functionality by opening a new tab, extracting course information from one site, and filling a form on another site with that information

Starting URL: https://www.rahulshettyacademy.com/angularpractice/

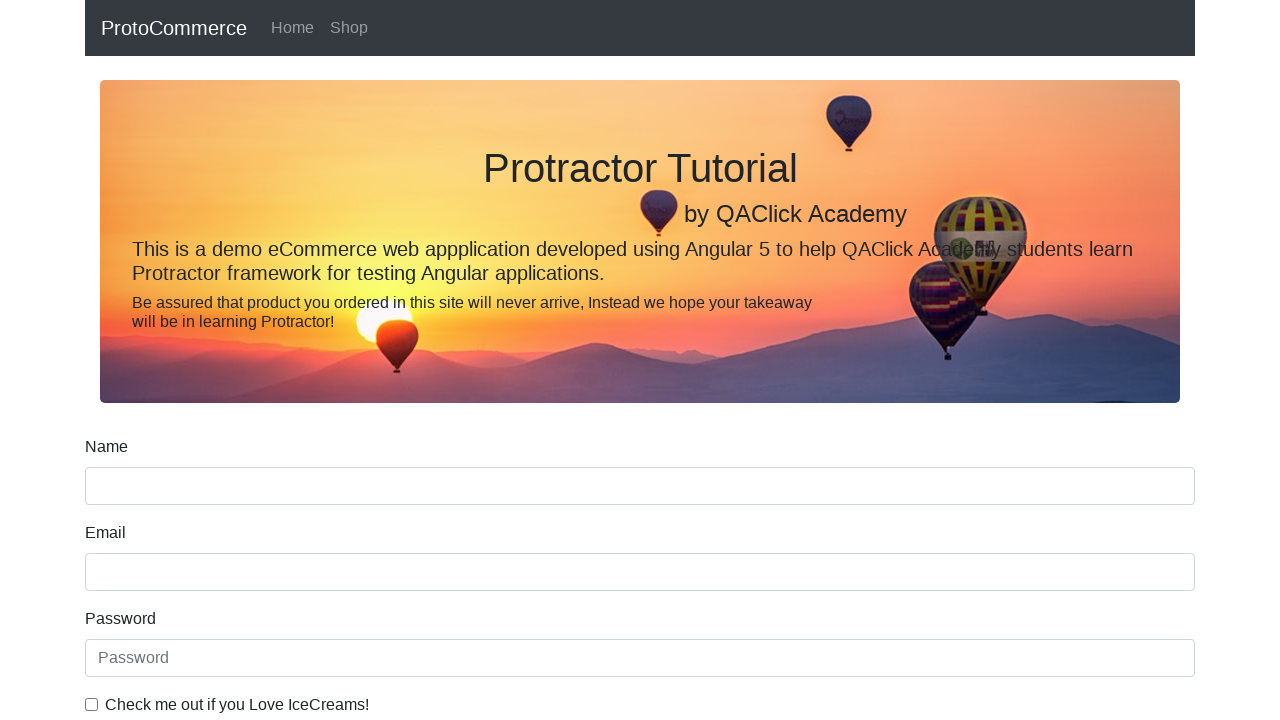

Opened a new tab
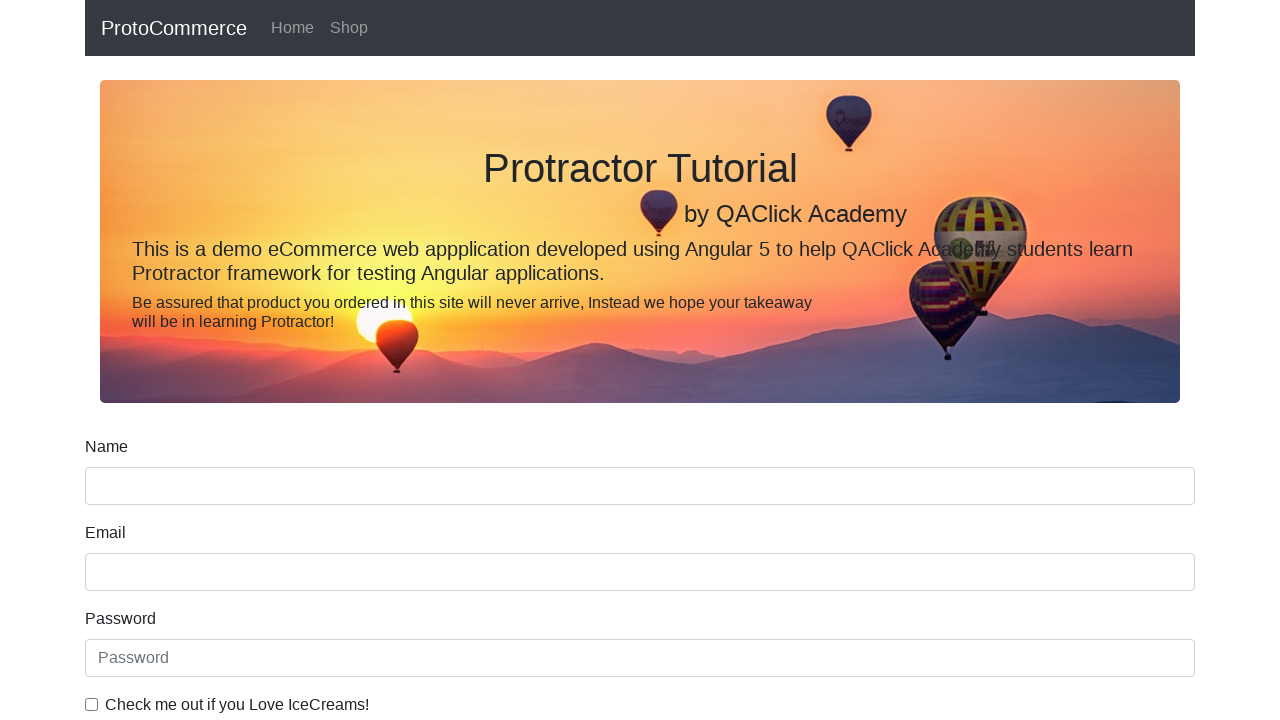

Navigated to https://rahulshettyacademy.com/
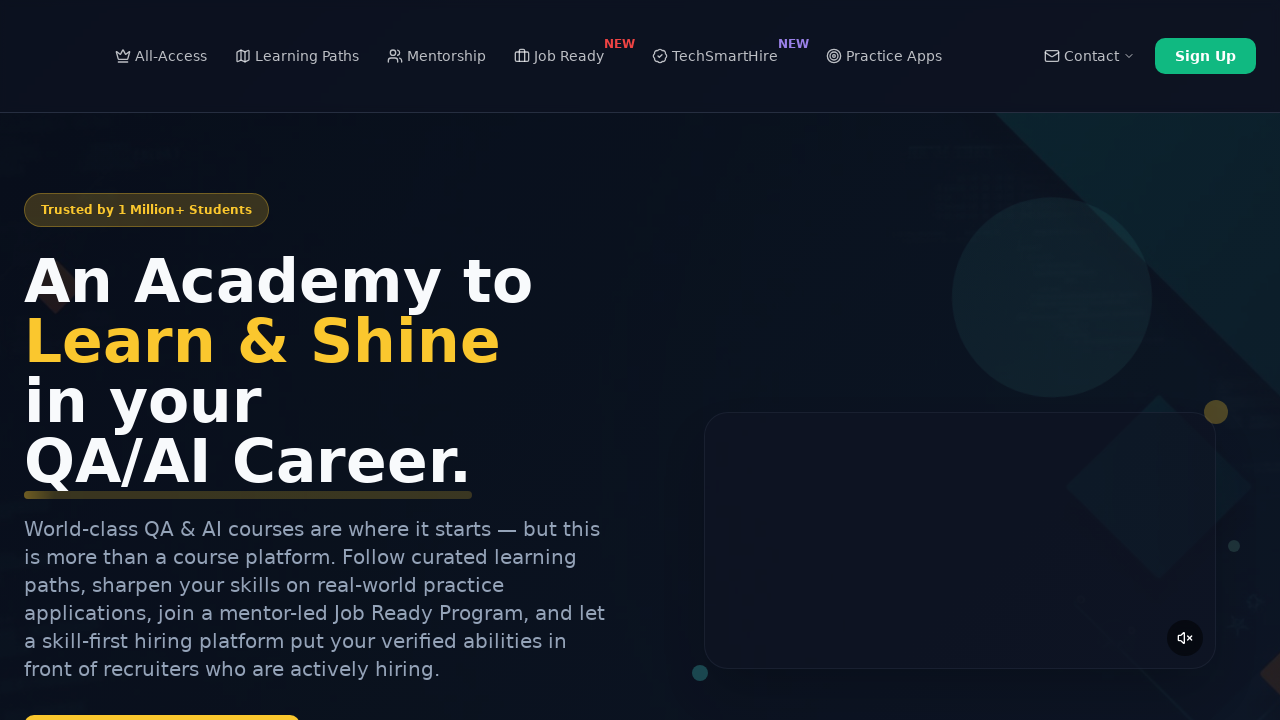

Course links selector loaded
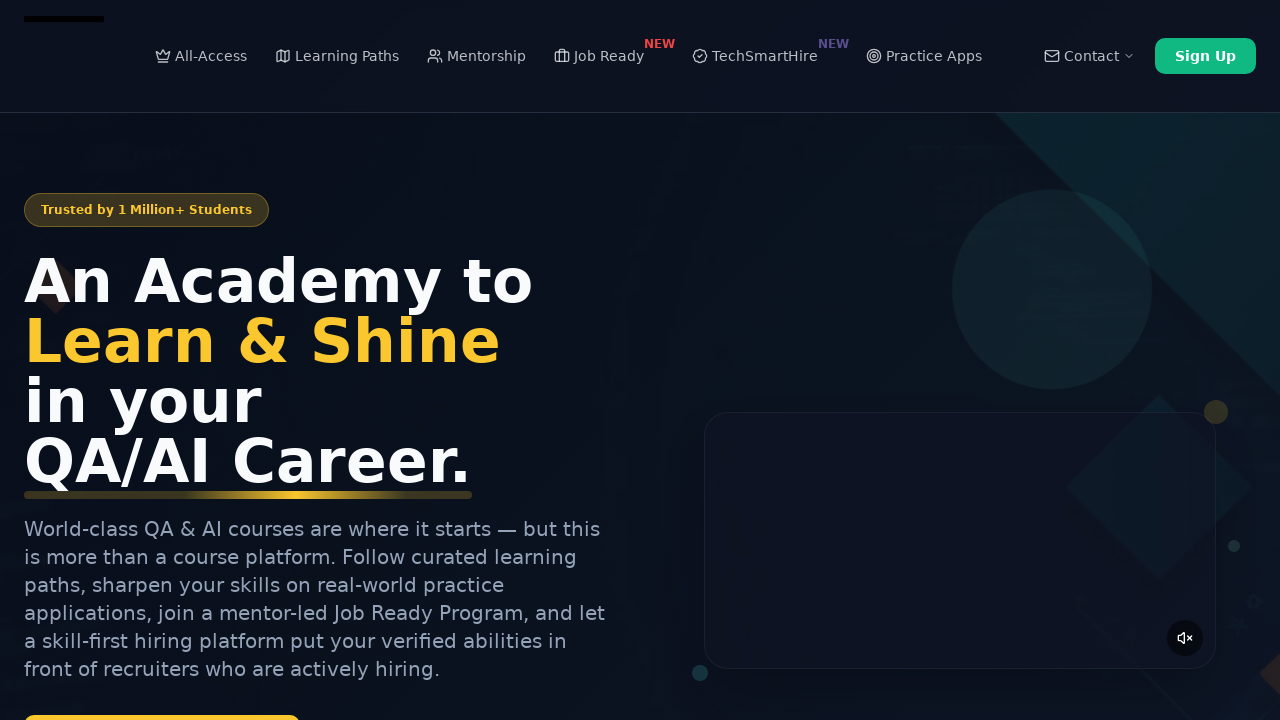

Located course links
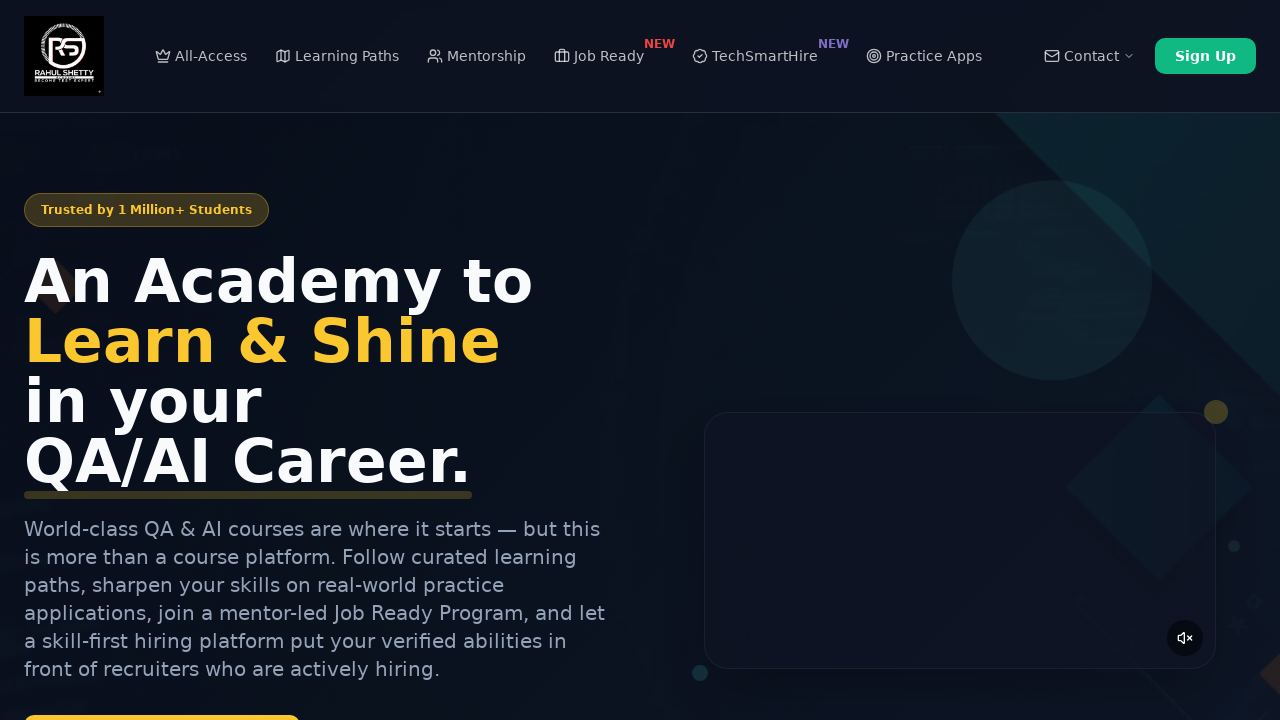

Extracted second course name: Playwright Testing
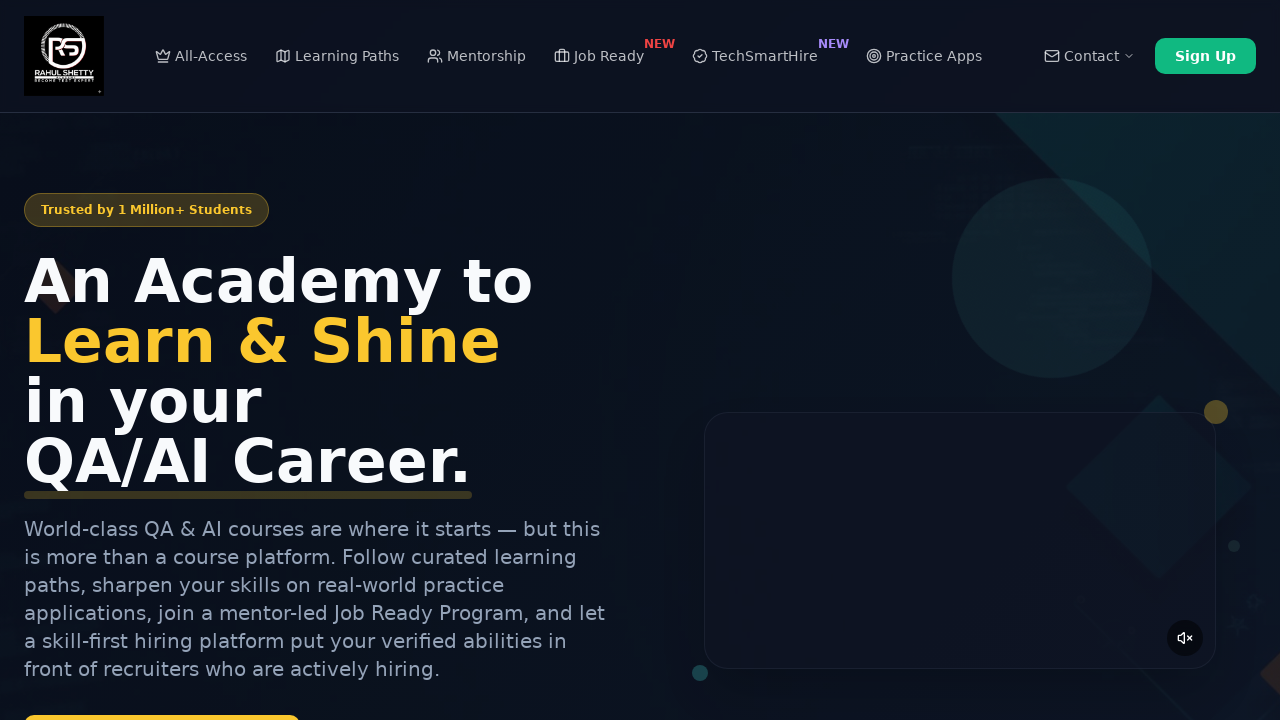

Filled name field with course name: Playwright Testing on [name='name']
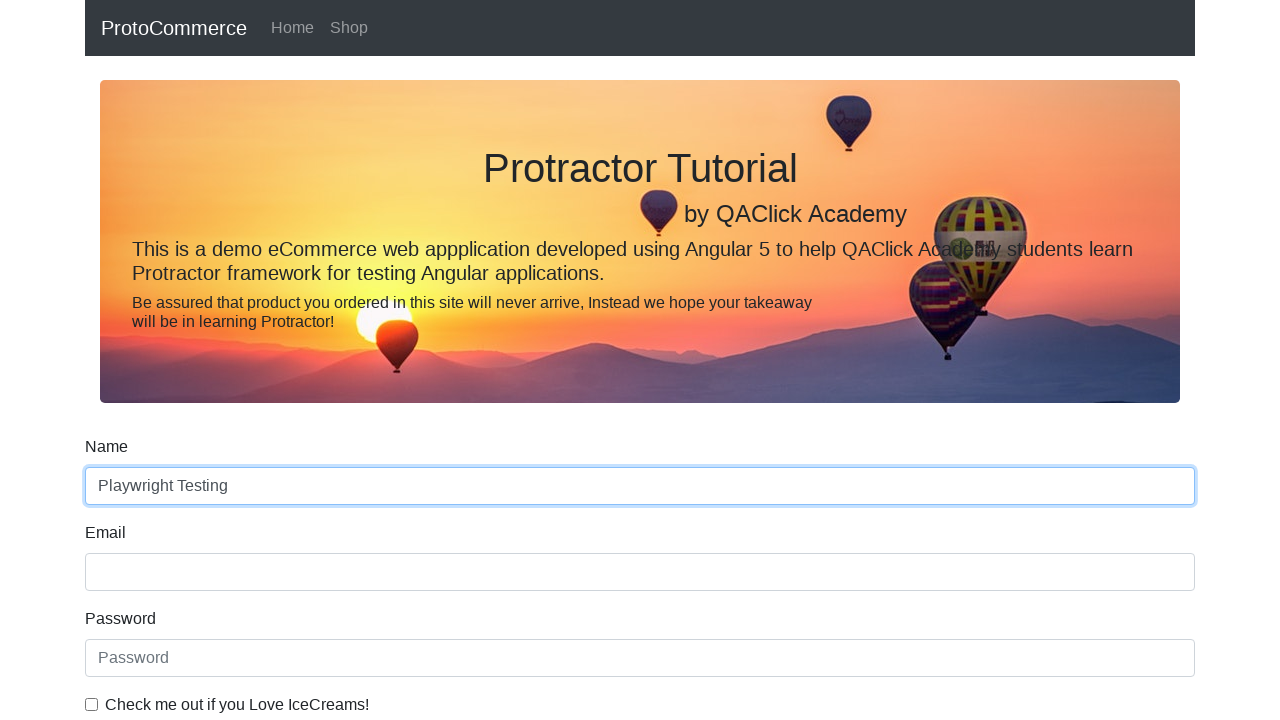

Closed the new tab
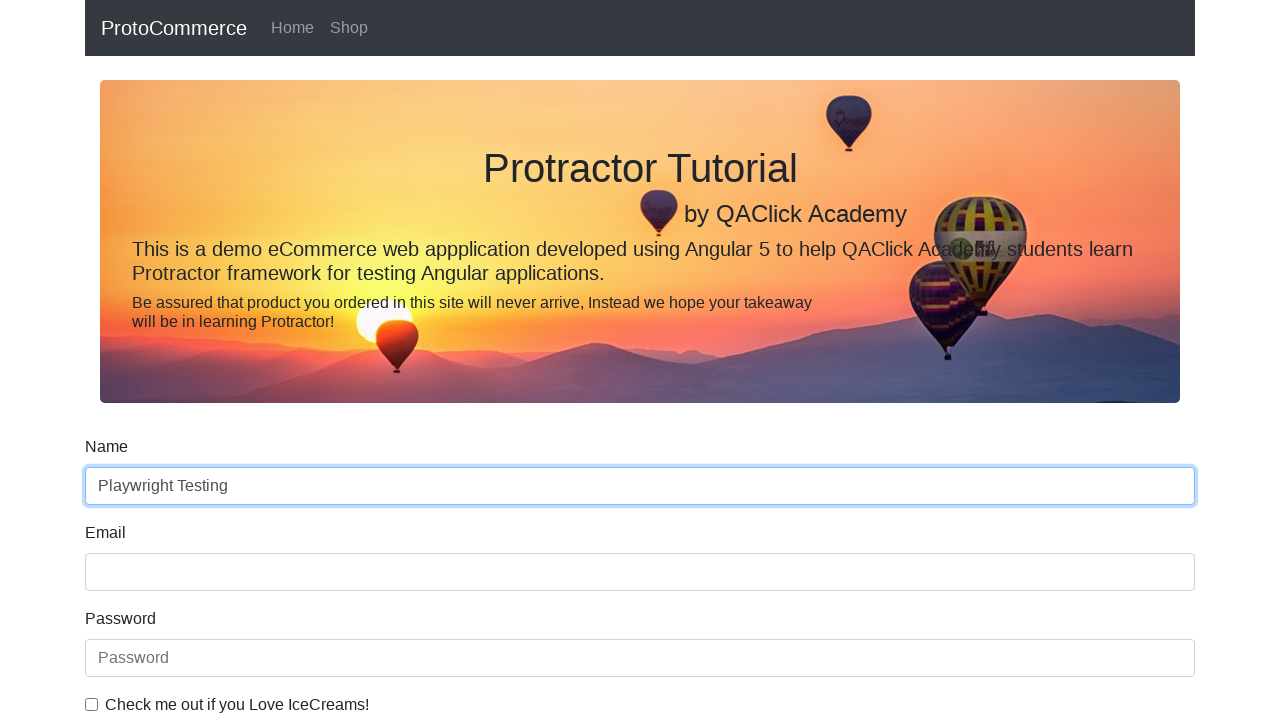

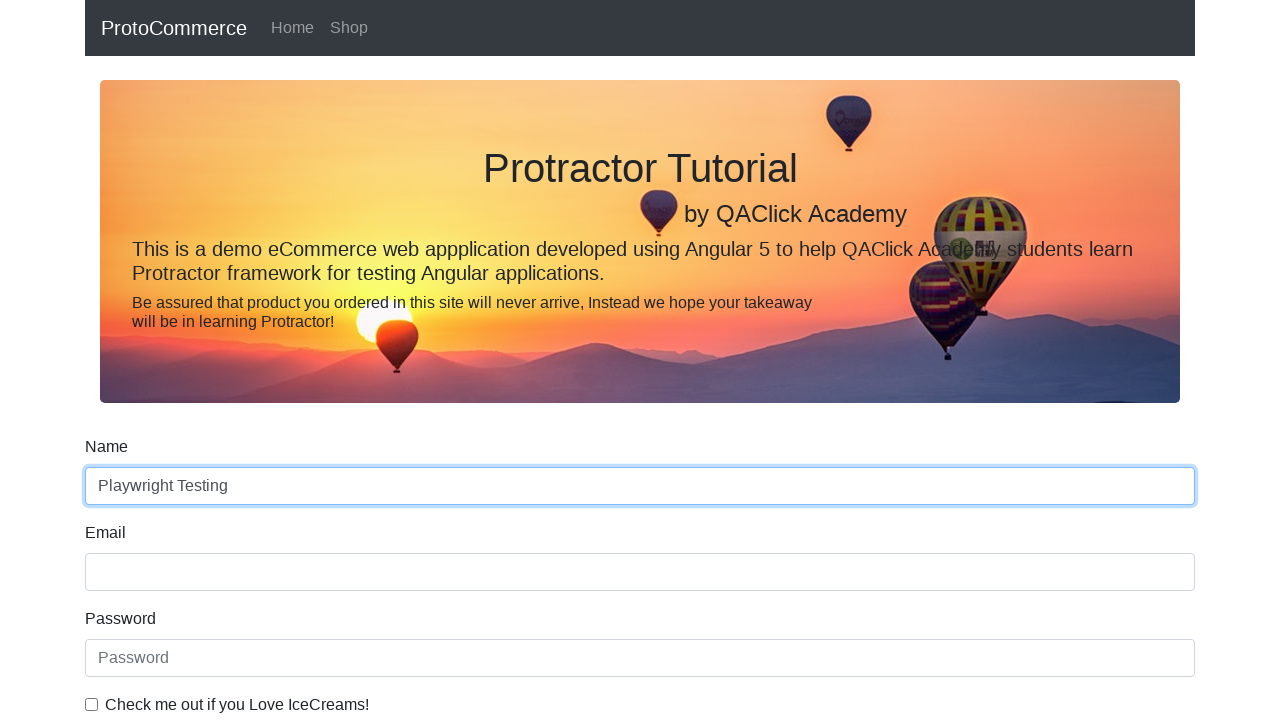